Tests dismissing a JavaScript confirm alert by clicking the second alert button, dismissing (canceling) the alert, and verifying the result message

Starting URL: https://the-internet.herokuapp.com/javascript_alerts

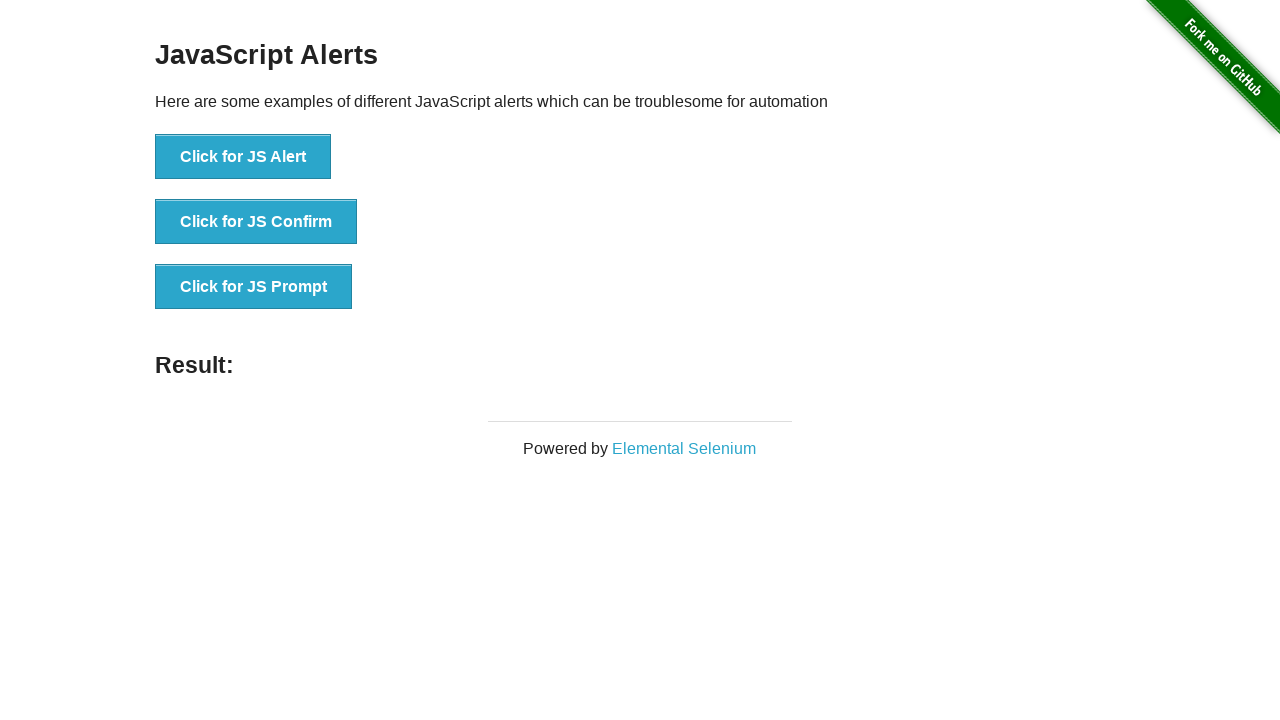

Set up dialog handler to dismiss alerts
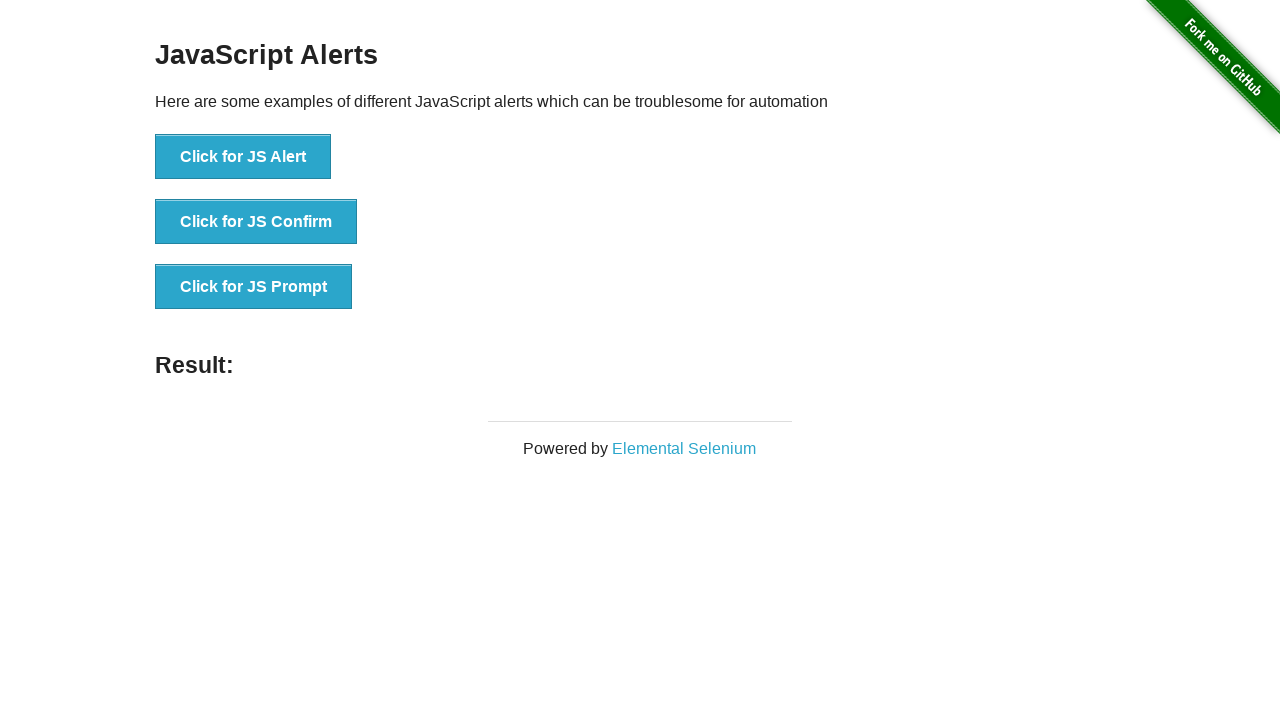

Clicked the JS Confirm button at (256, 222) on button[onclick='jsConfirm()']
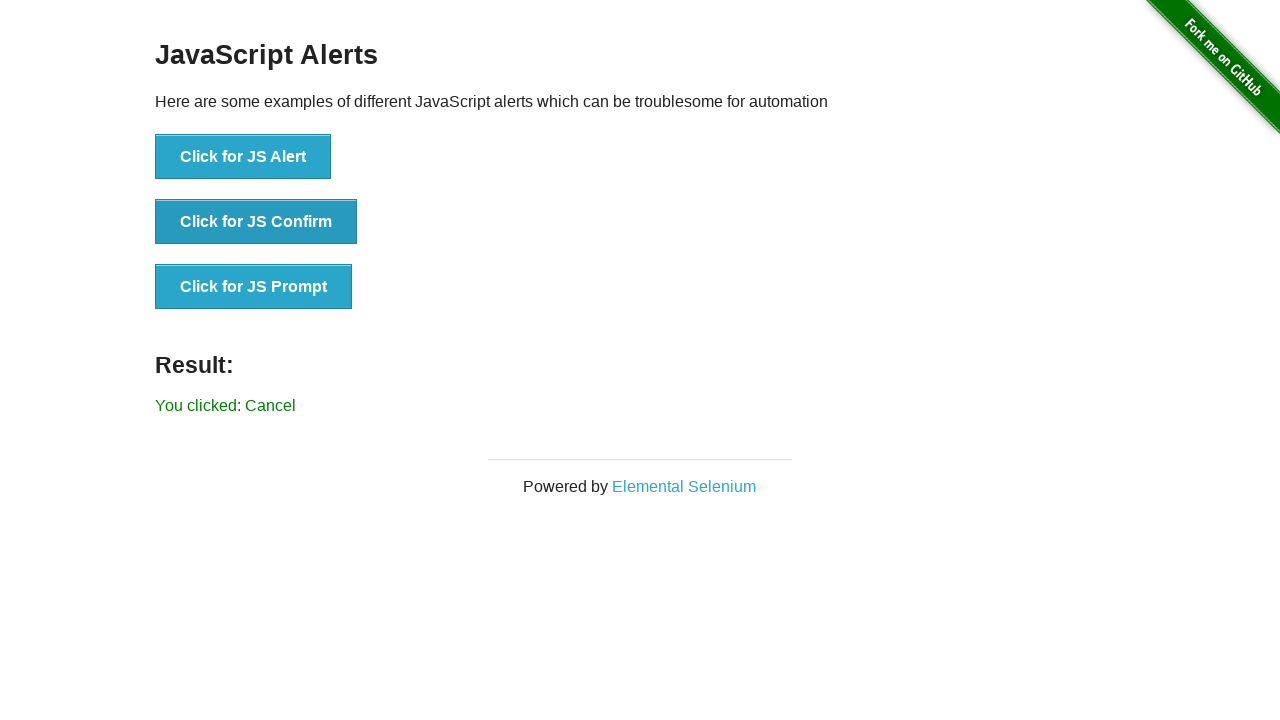

Waited for result message to appear
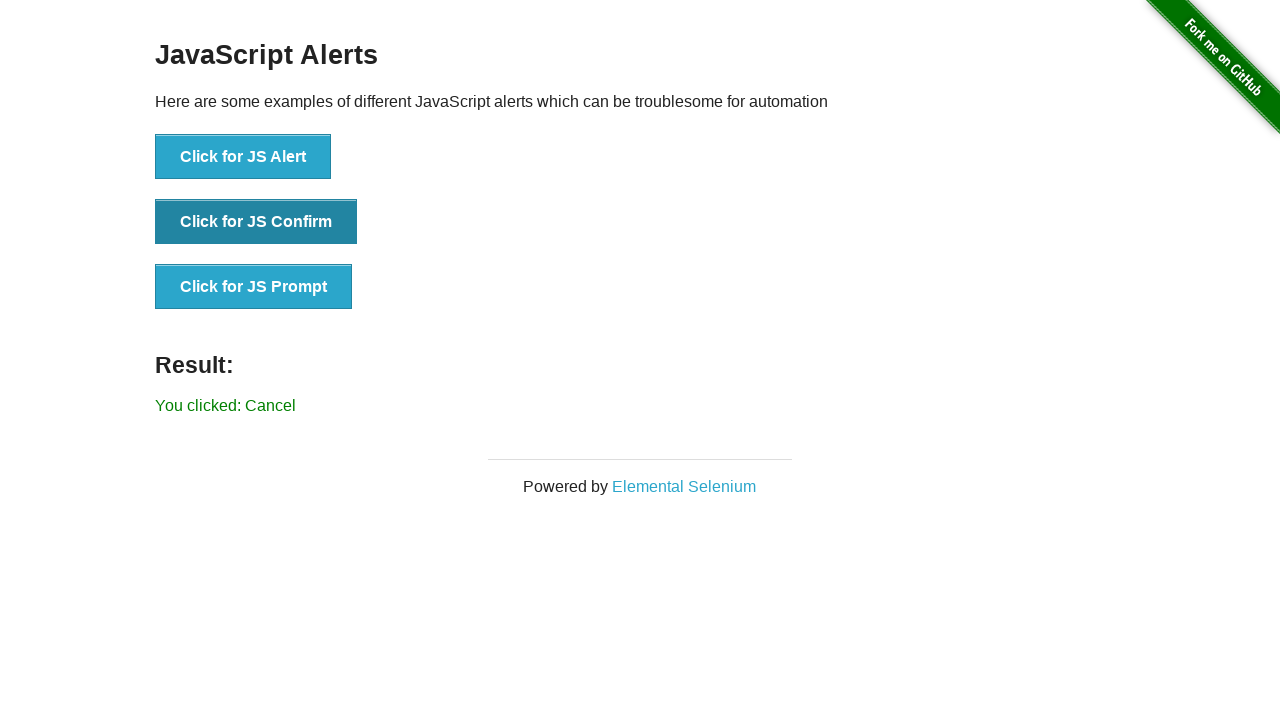

Retrieved result text content
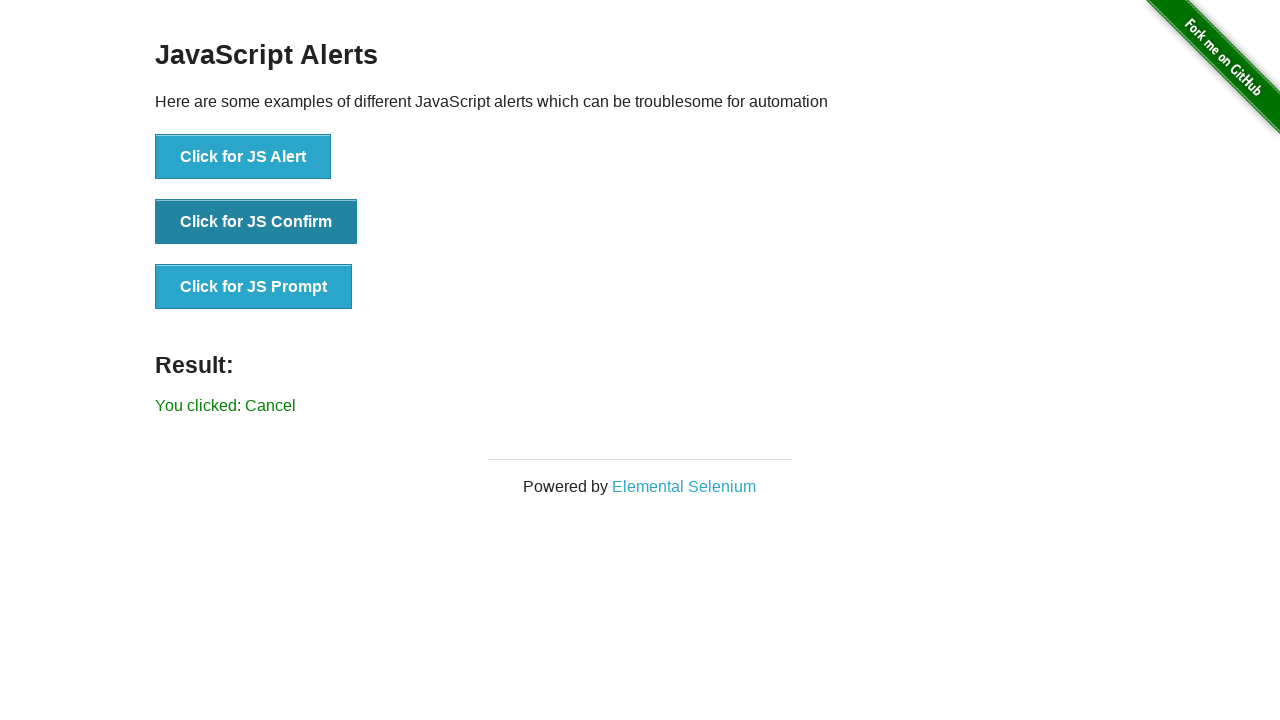

Verified result text is 'You clicked: Cancel'
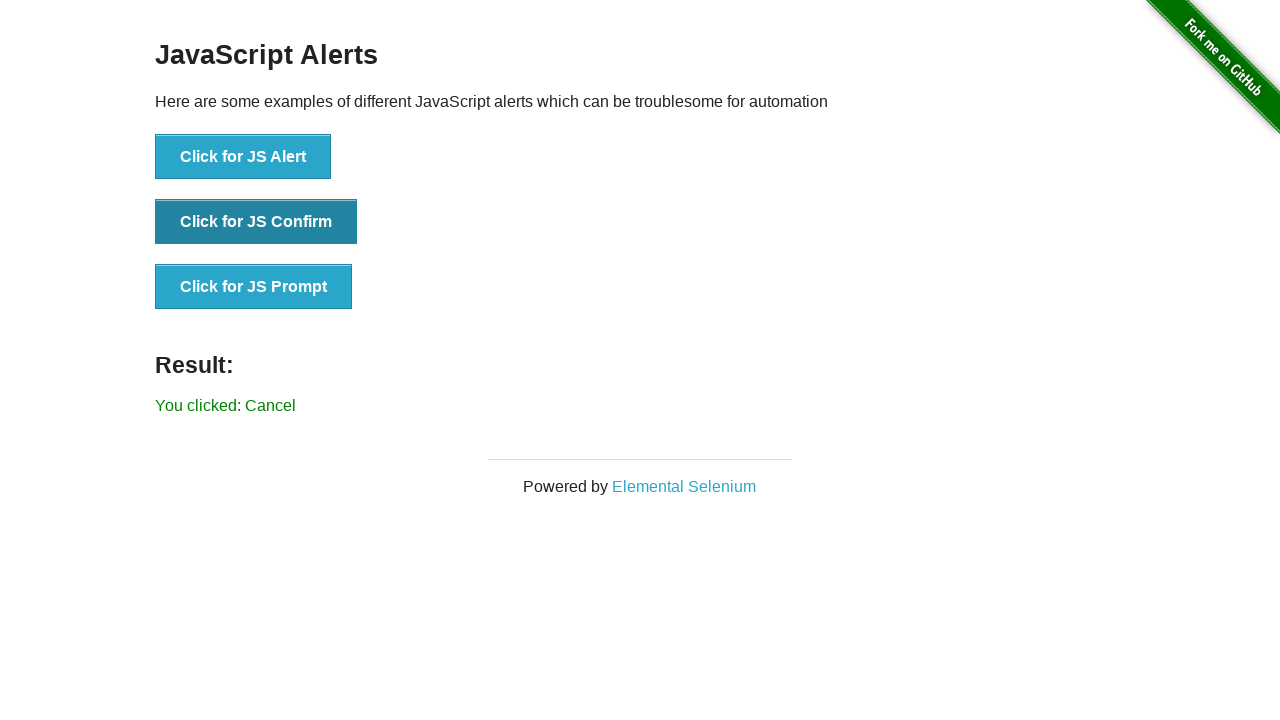

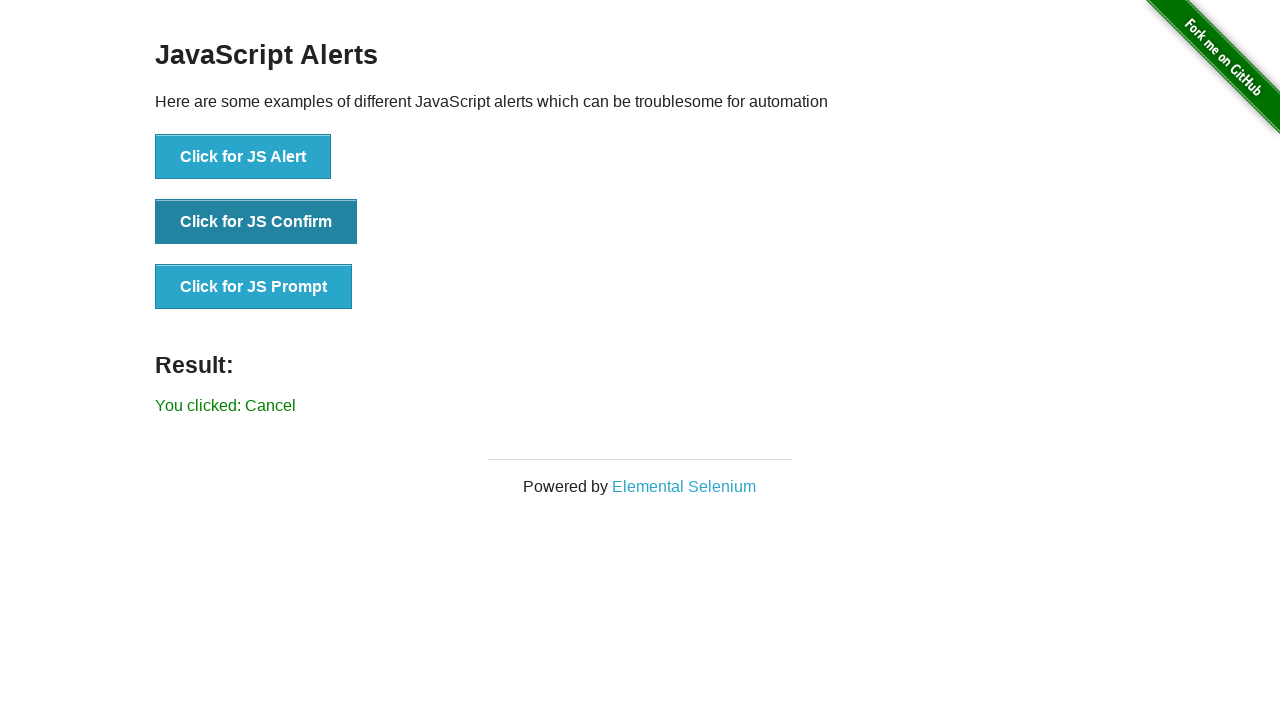